Tests mouse hover functionality by hovering over a "Curriculum" menu item to reveal a dropdown, then clicking on "Research" link

Starting URL: https://rightstartmath.com/

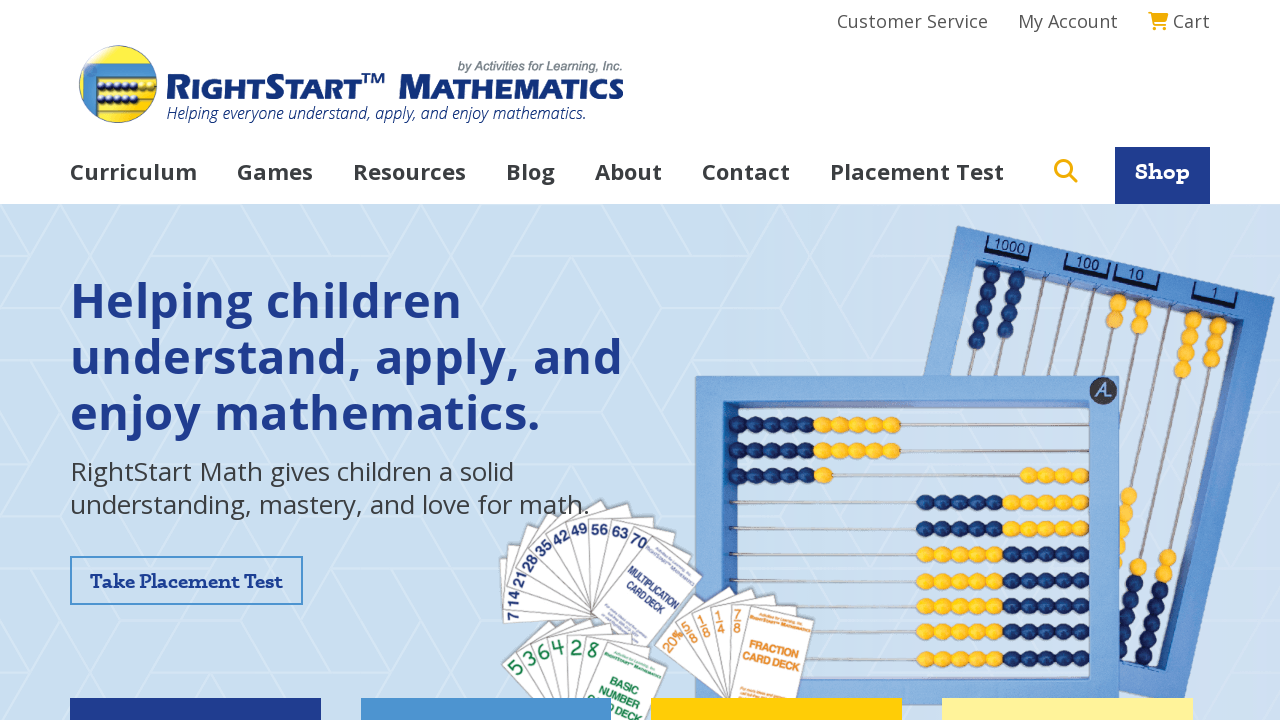

Hovered over Curriculum menu item to reveal dropdown at (134, 171) on xpath=//span[contains(text(),'Curriculum')]
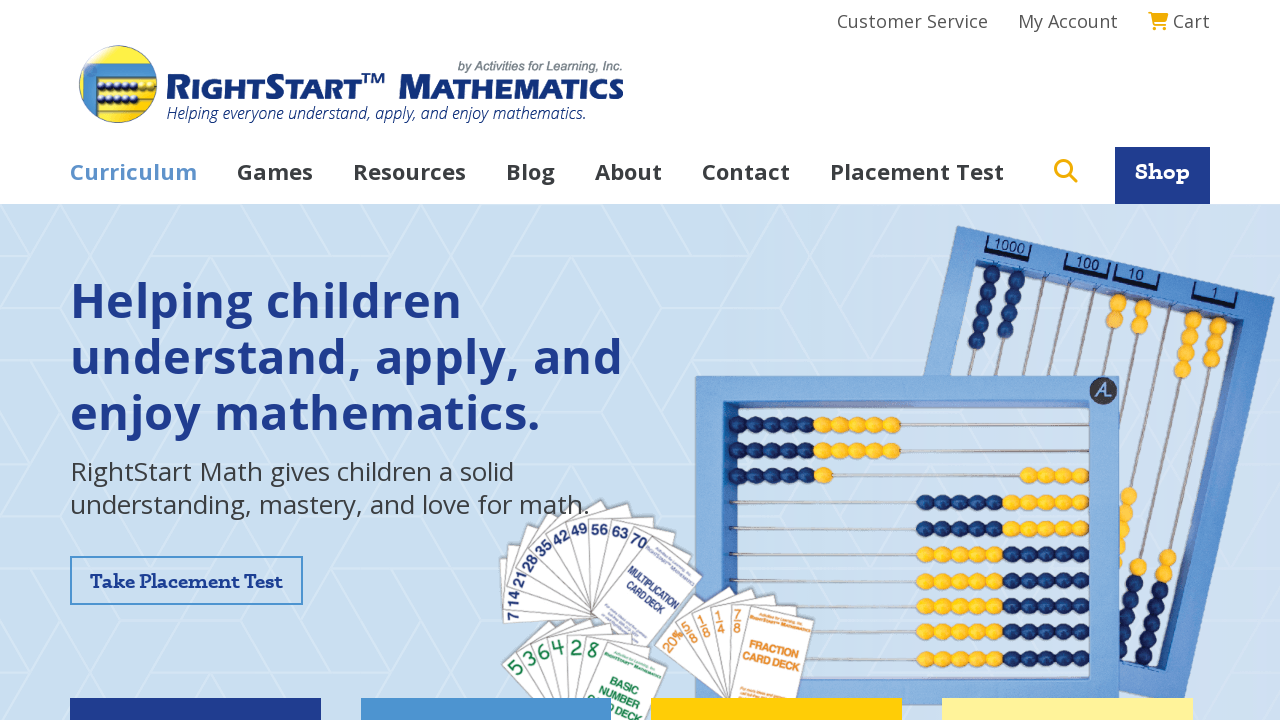

Clicked on Research link in the dropdown at (118, 254) on xpath=//span[contains(text(),'Research')]
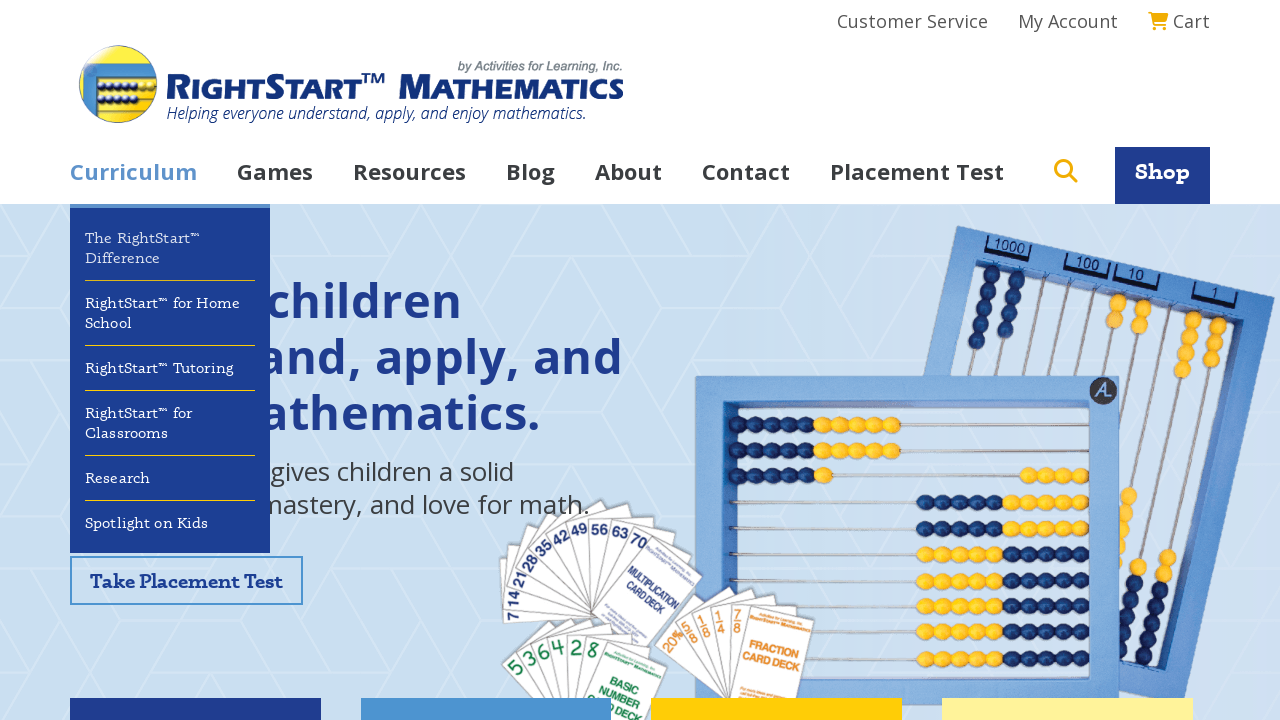

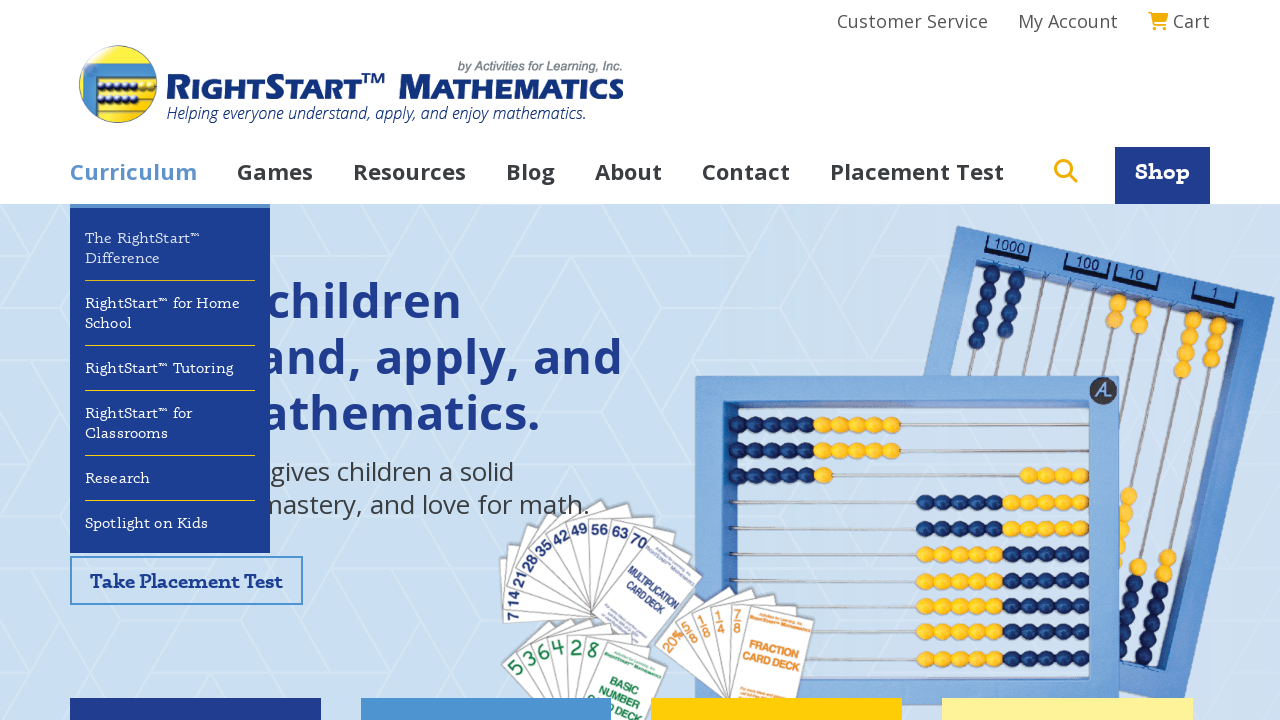